Tests navigation to the Broken Images page by clicking the link from the homepage and verifying the page header displays "Broken Images"

Starting URL: https://the-internet.herokuapp.com

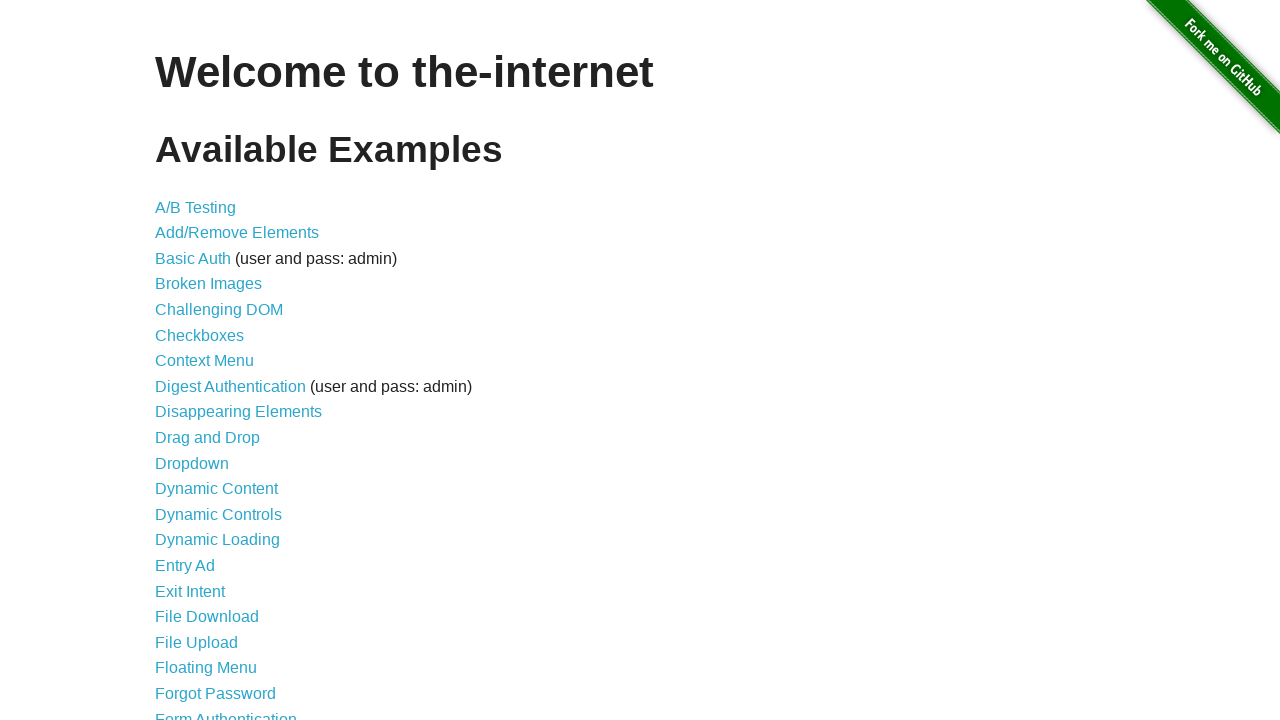

Clicked on the Broken Images link at (208, 284) on a[href='/broken_images']
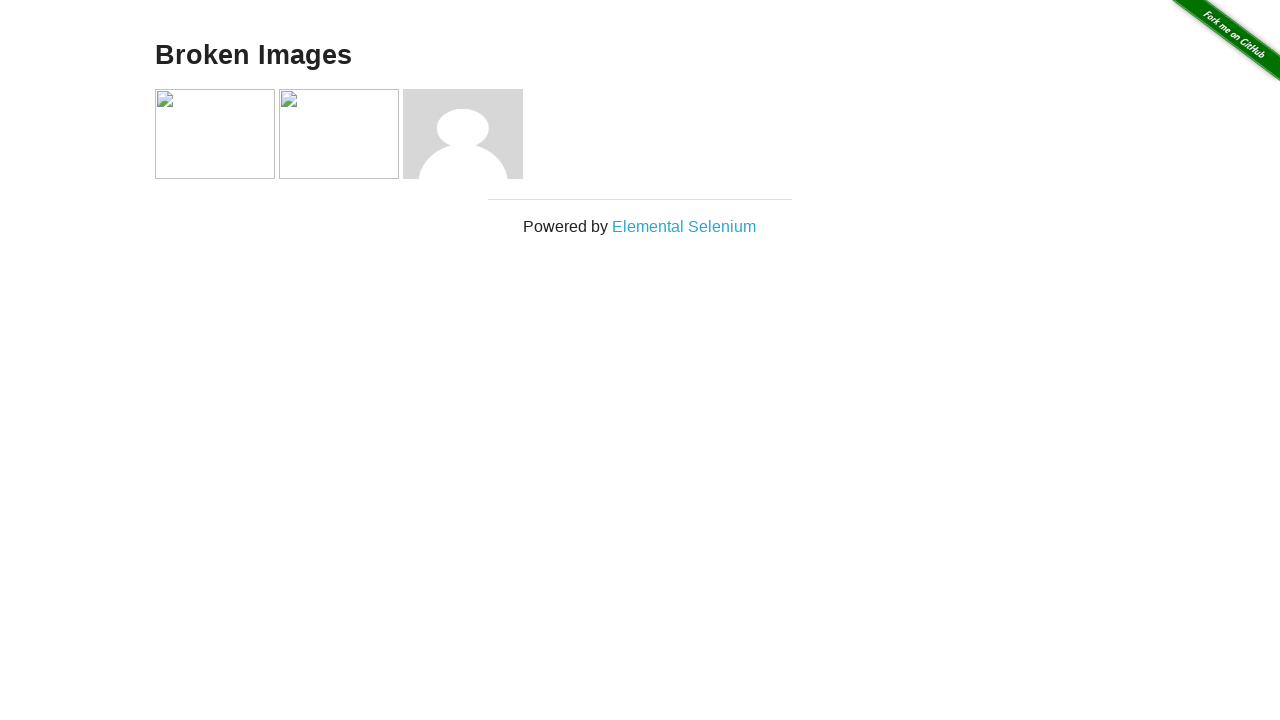

Waited for page header (h3) to load
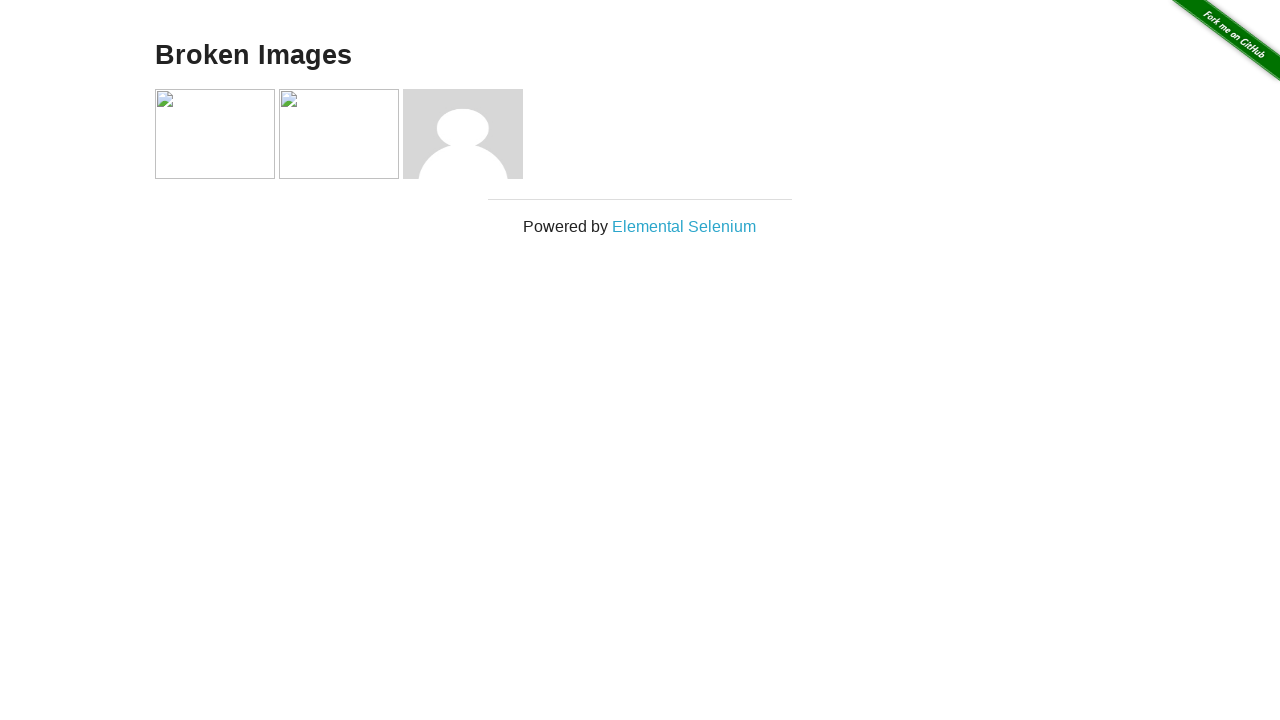

Located the h3 header element
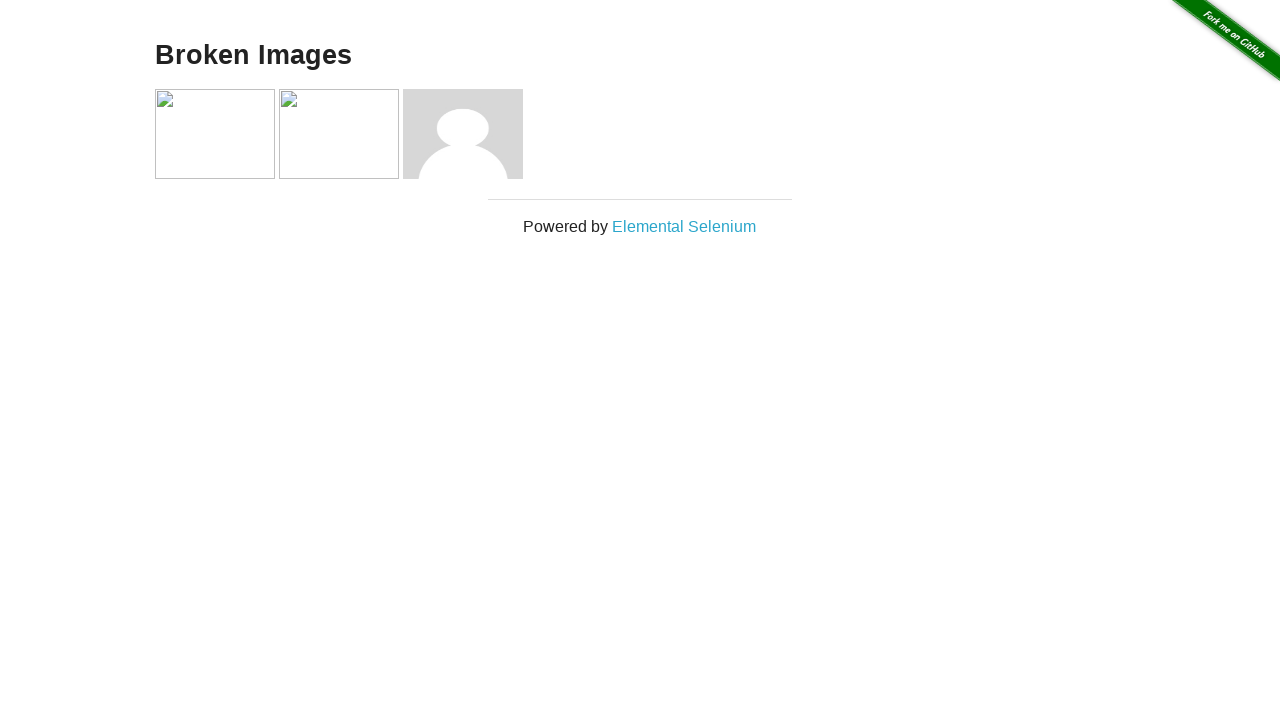

Verified page header displays 'Broken Images'
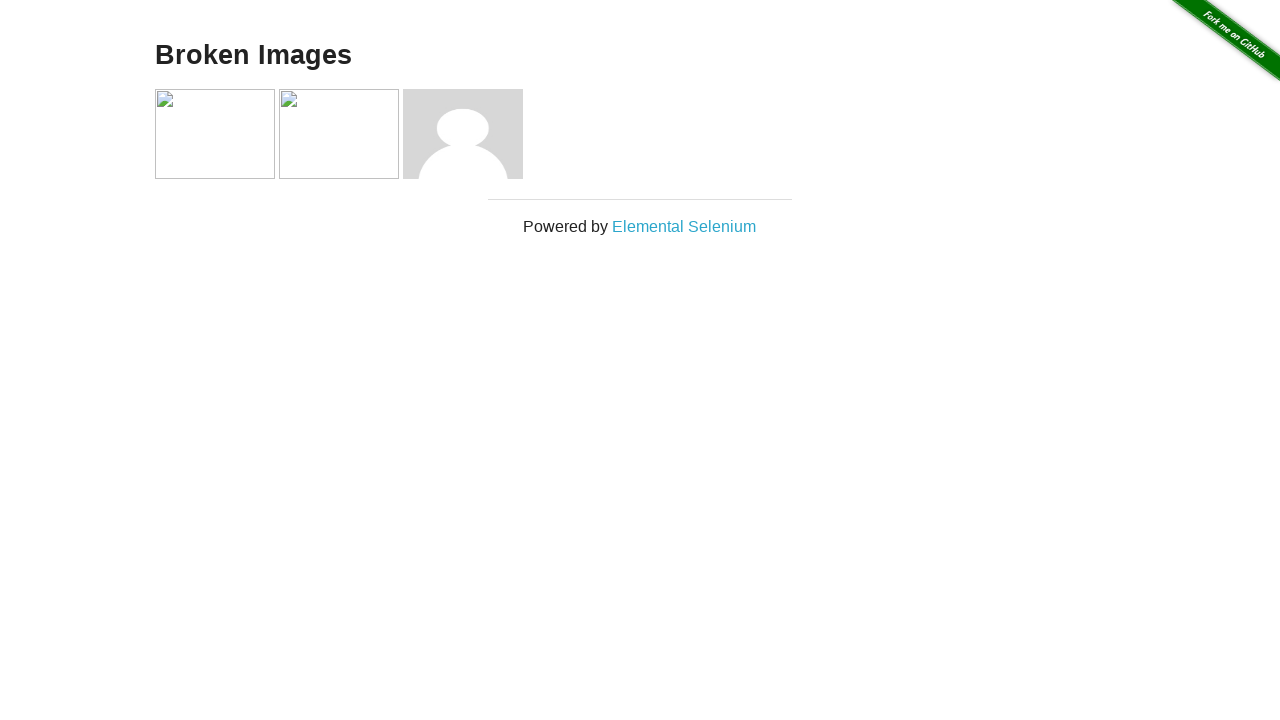

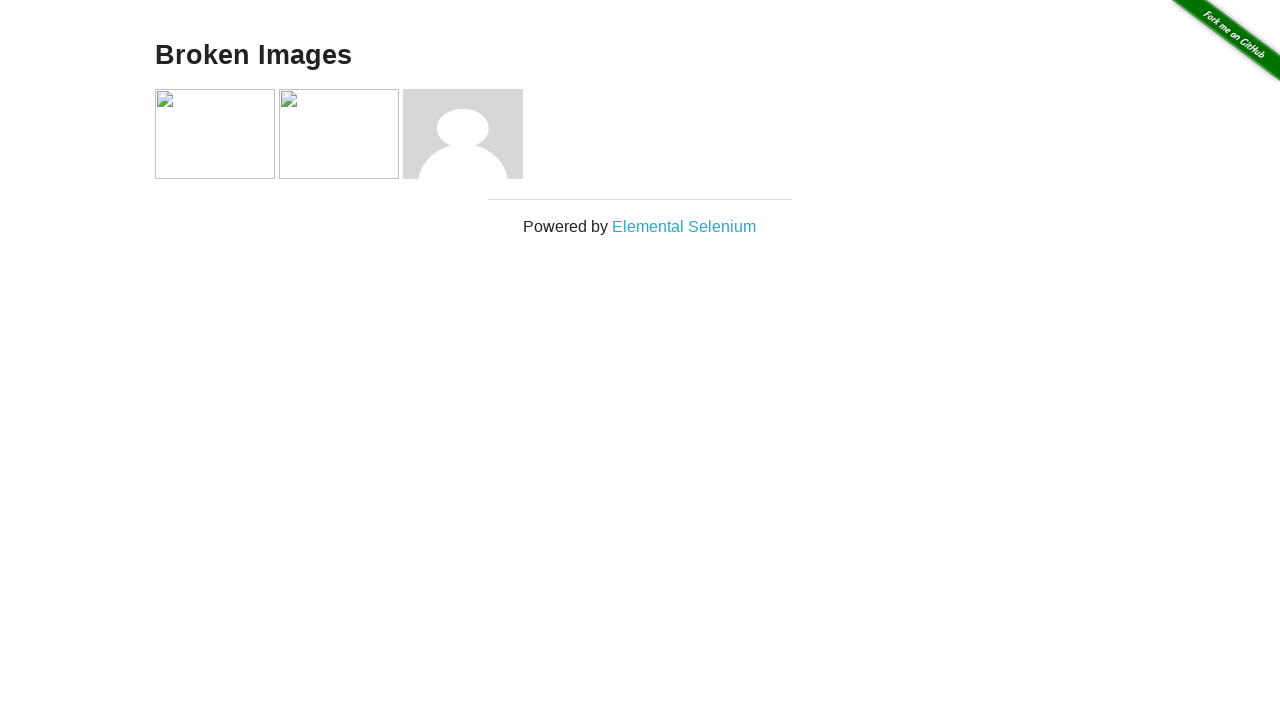